Tests file download functionality by navigating to a file testing page and clicking the download button to initiate a file download.

Starting URL: https://www.leafground.com/file.xhtml

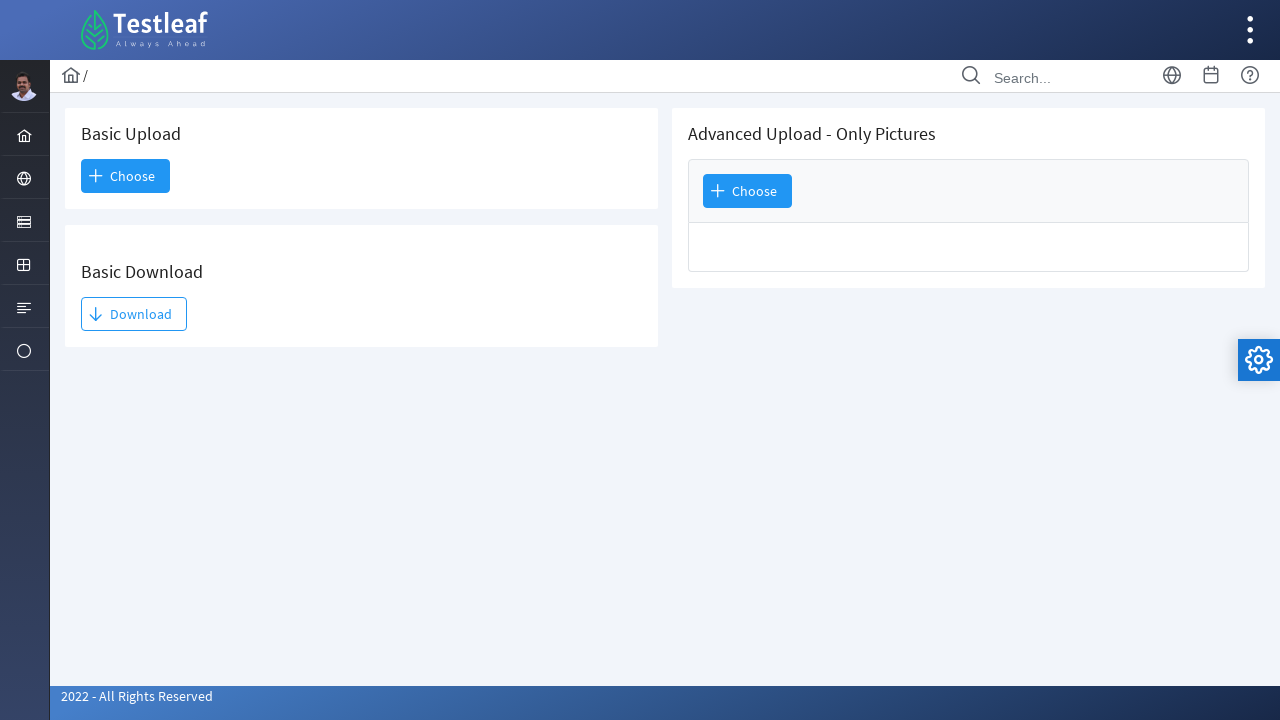

Navigated to file download testing page
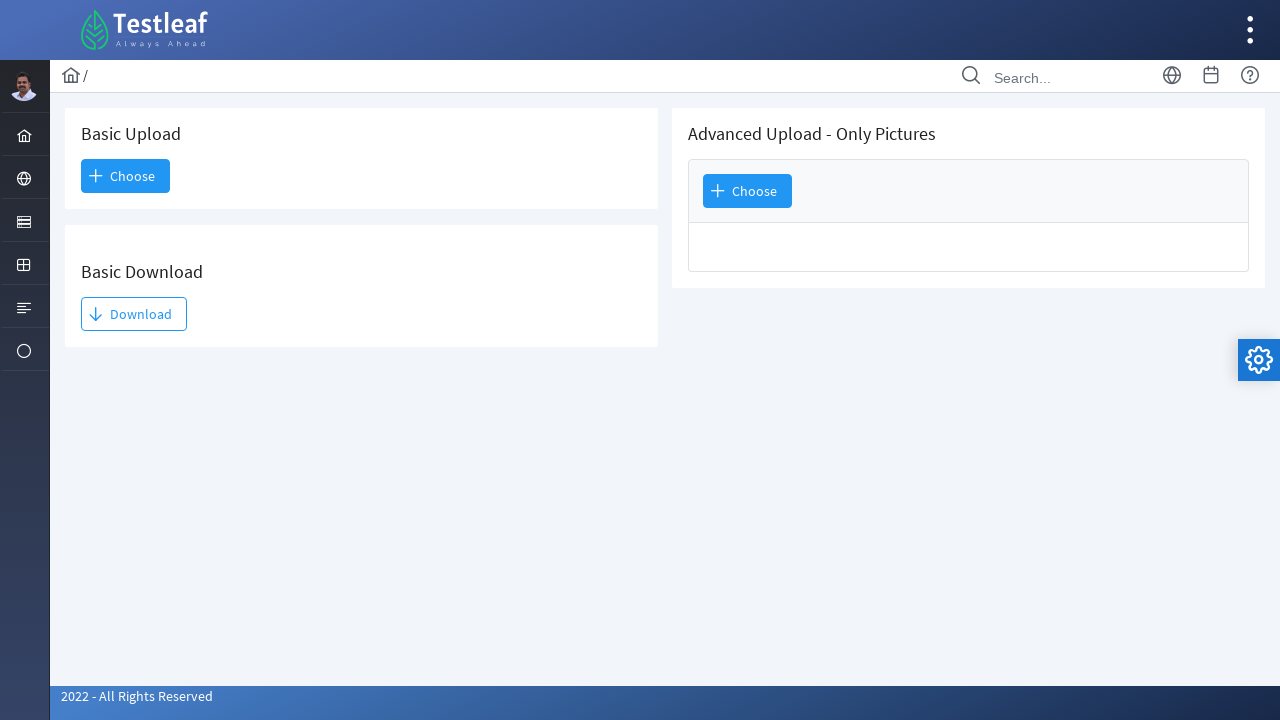

Clicked download button to initiate file download at (134, 314) on #j_idt93\:j_idt95
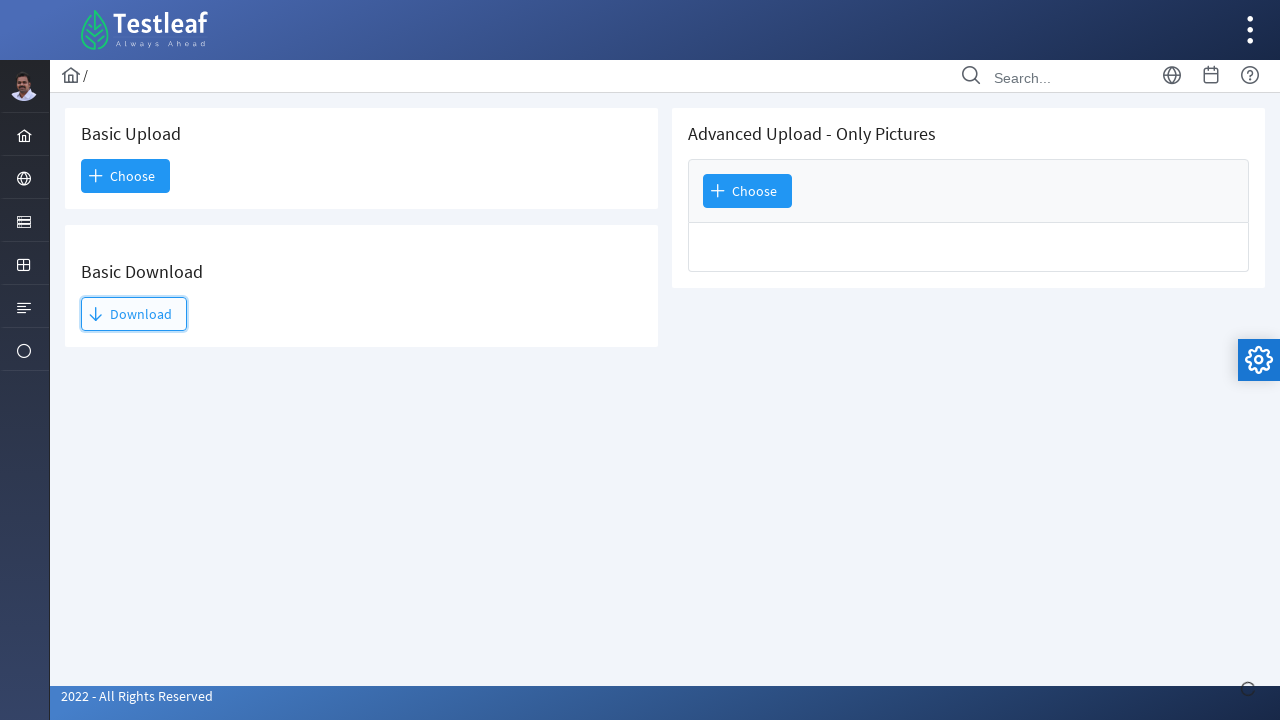

Waited for download to complete
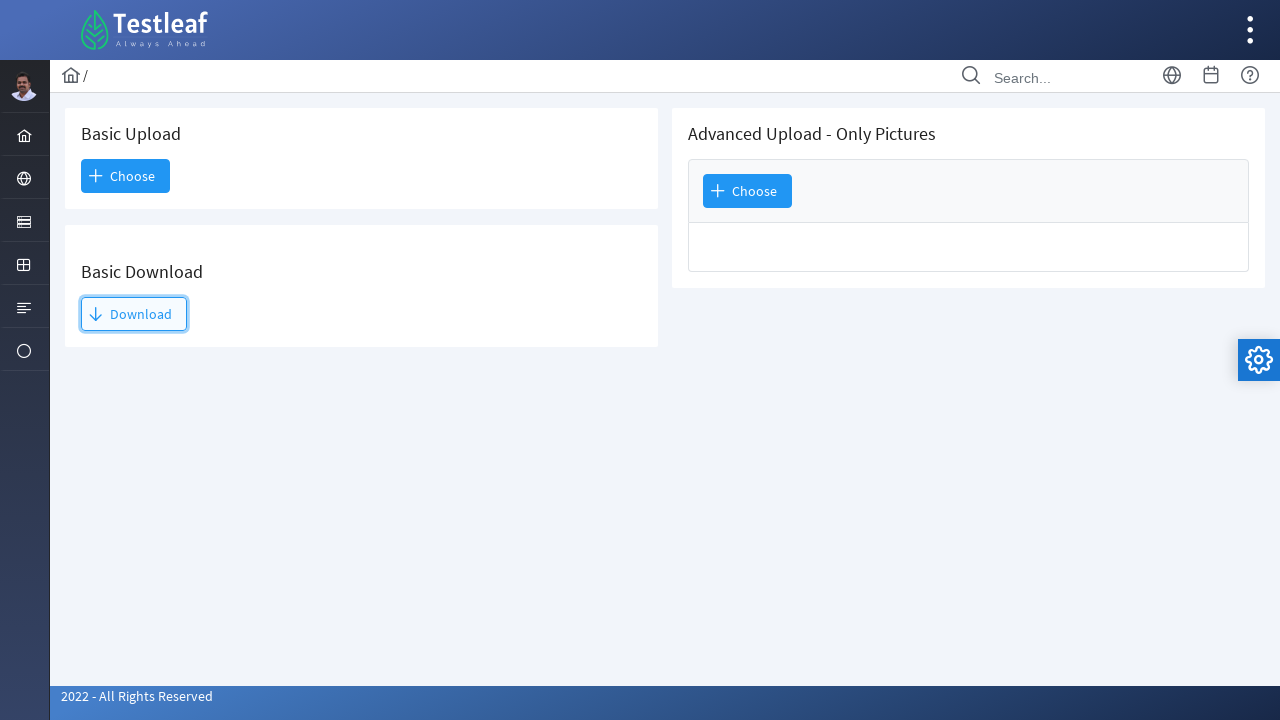

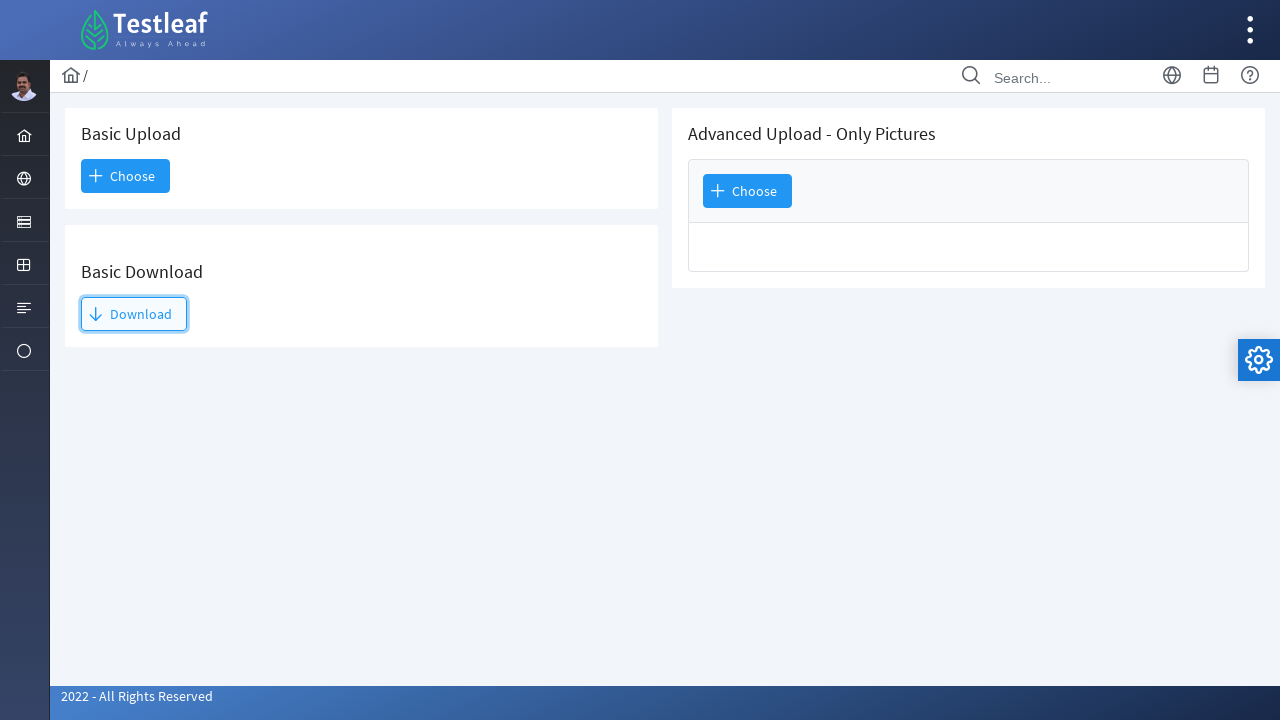